Tests that Clear completed button is hidden when no items are completed

Starting URL: https://demo.playwright.dev/todomvc

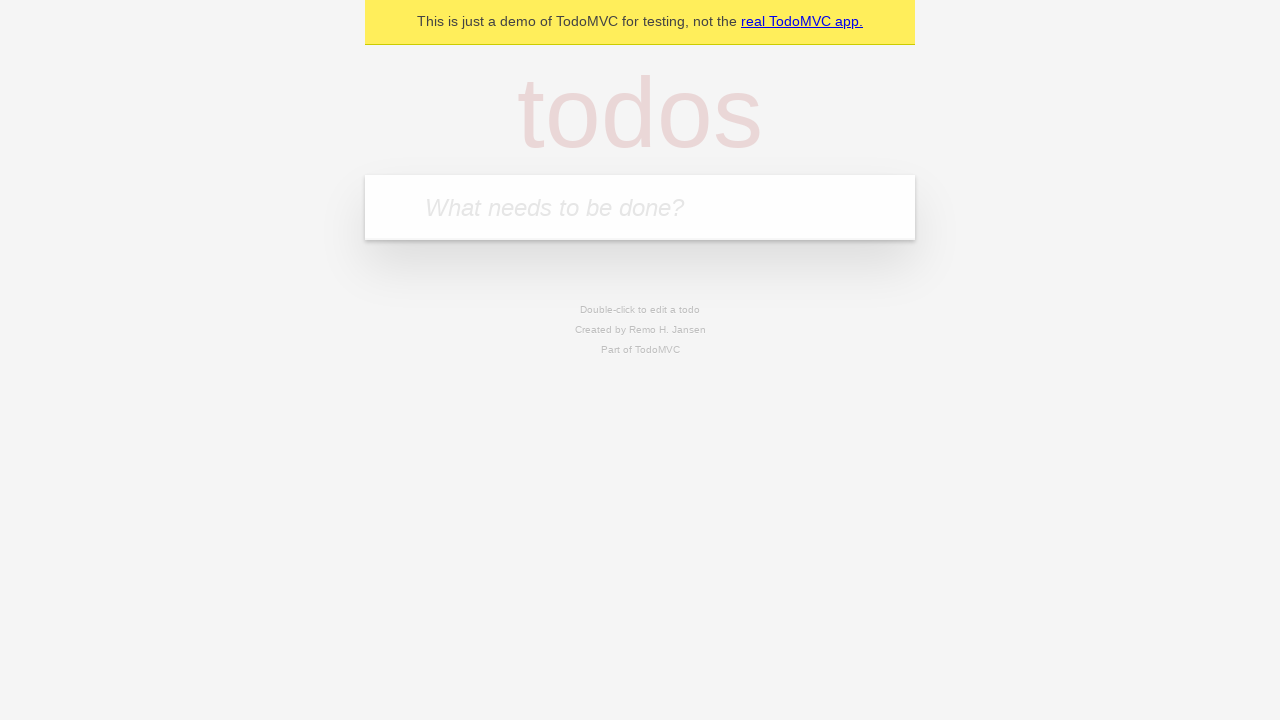

Filled todo input with 'buy some cheese' on internal:attr=[placeholder="What needs to be done?"i]
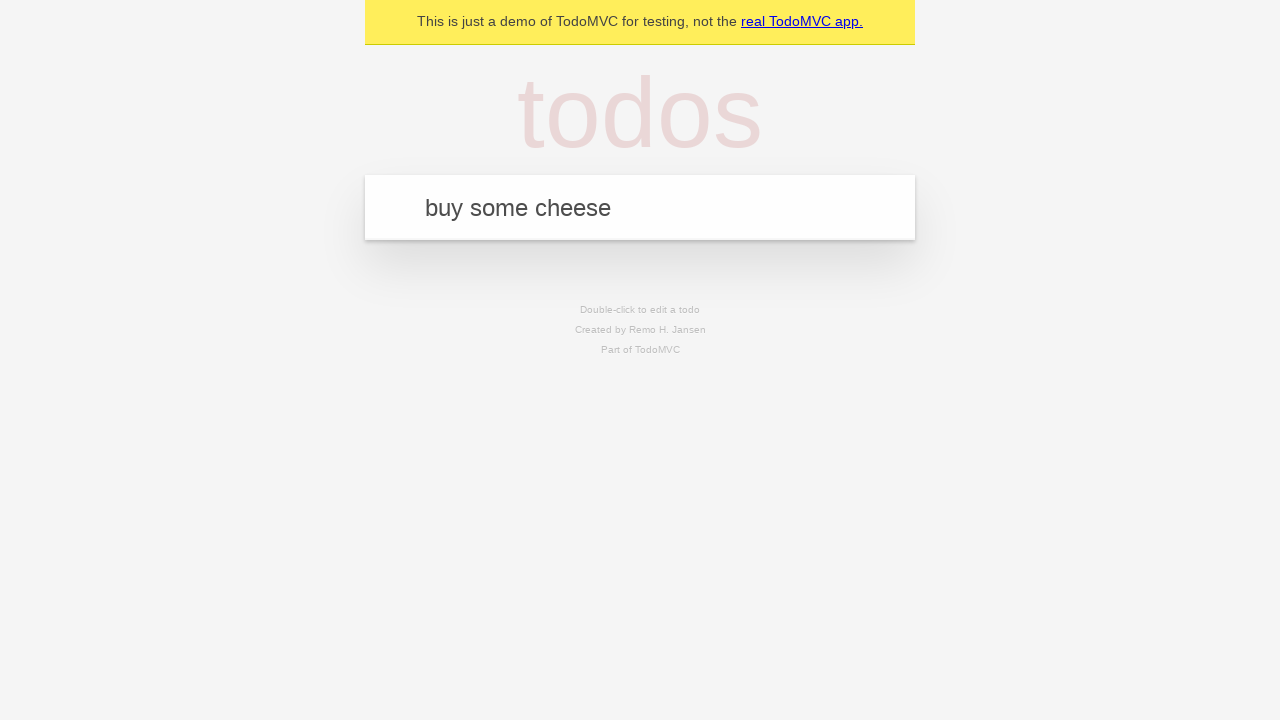

Pressed Enter to create todo 'buy some cheese' on internal:attr=[placeholder="What needs to be done?"i]
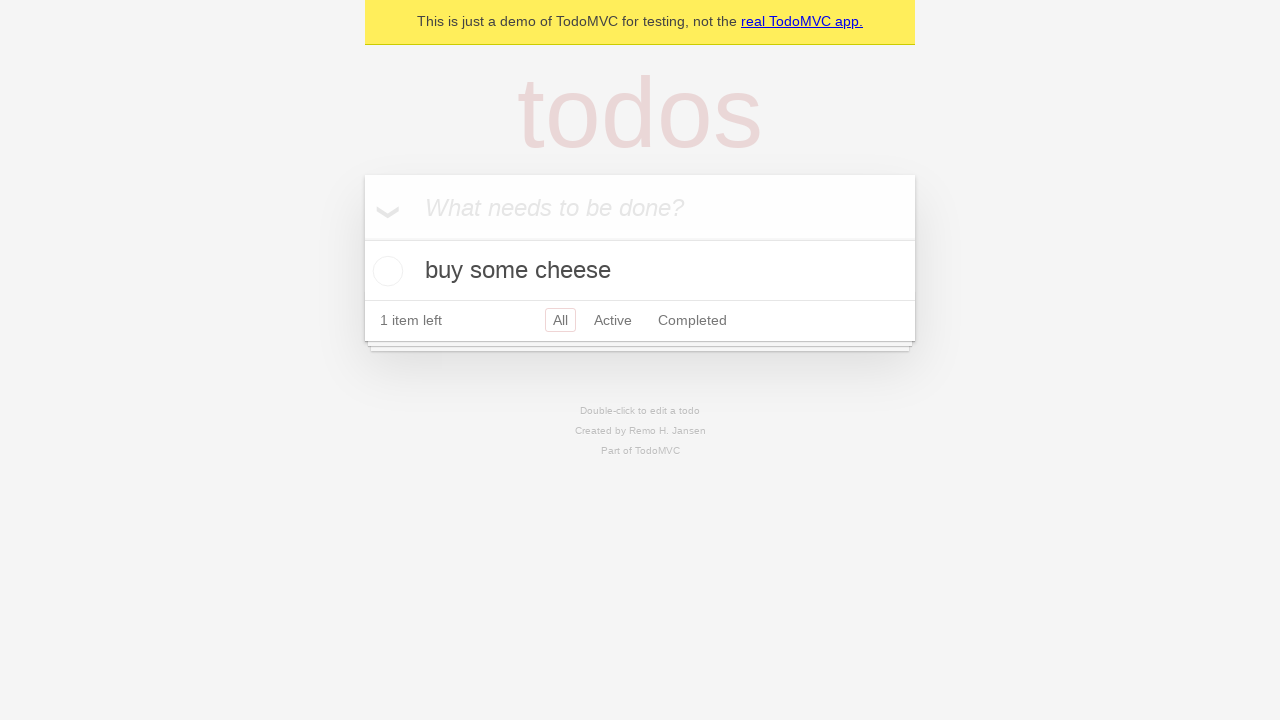

Filled todo input with 'feed the cat' on internal:attr=[placeholder="What needs to be done?"i]
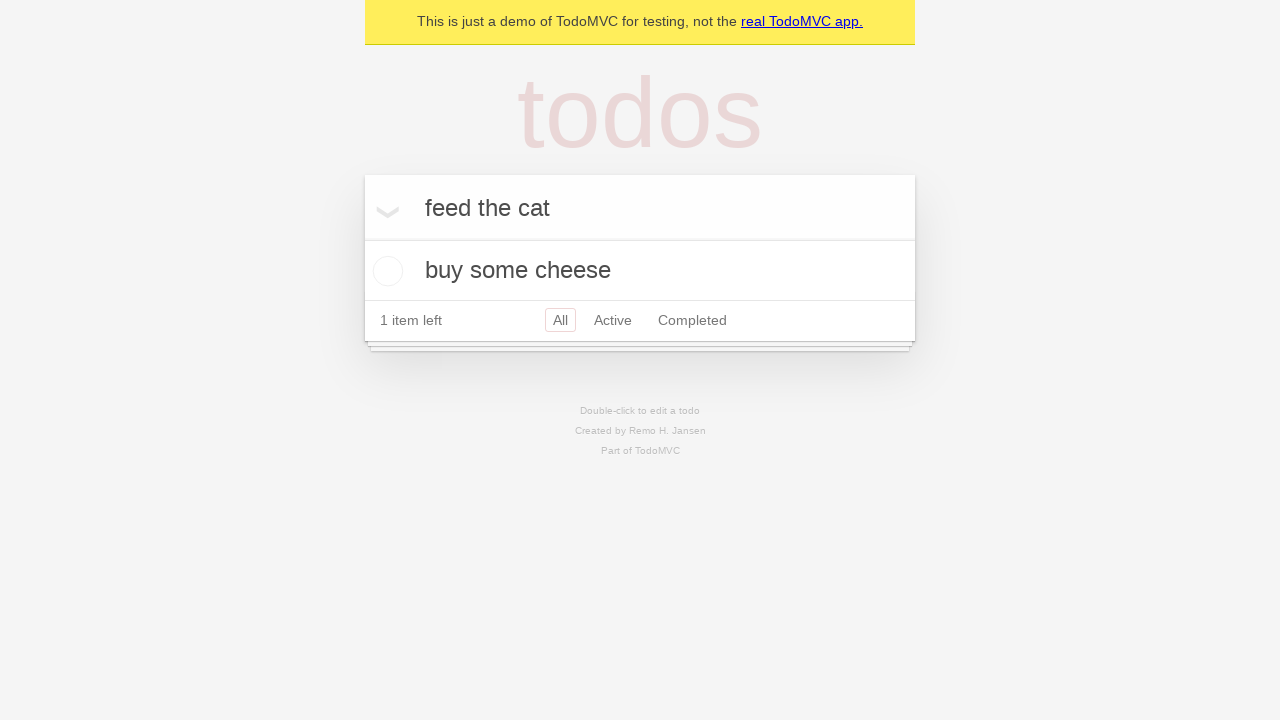

Pressed Enter to create todo 'feed the cat' on internal:attr=[placeholder="What needs to be done?"i]
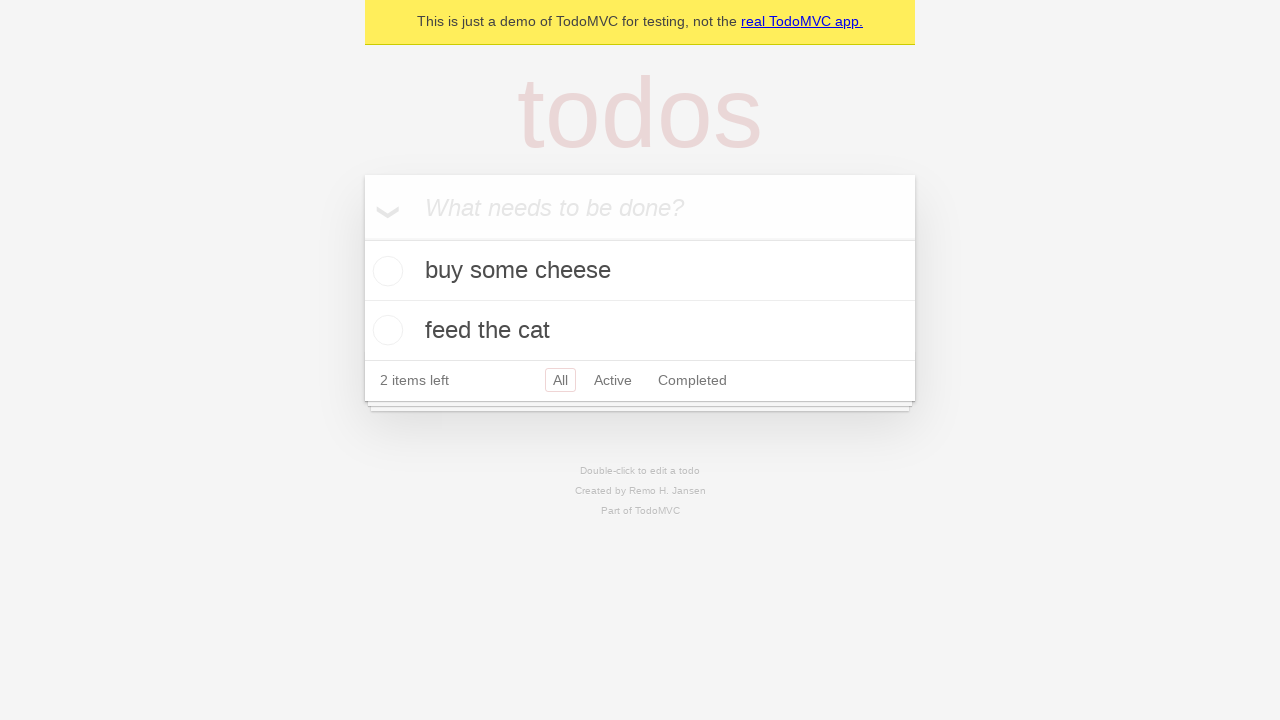

Filled todo input with 'book a doctors appointment' on internal:attr=[placeholder="What needs to be done?"i]
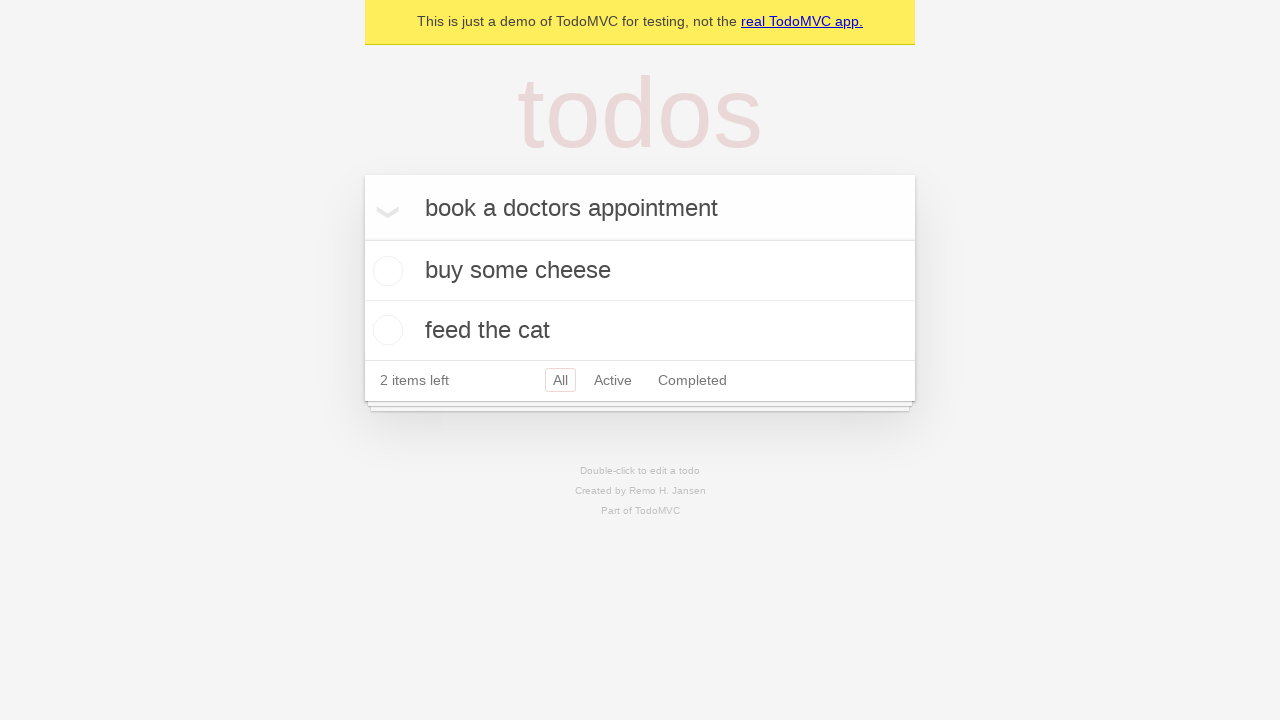

Pressed Enter to create todo 'book a doctors appointment' on internal:attr=[placeholder="What needs to be done?"i]
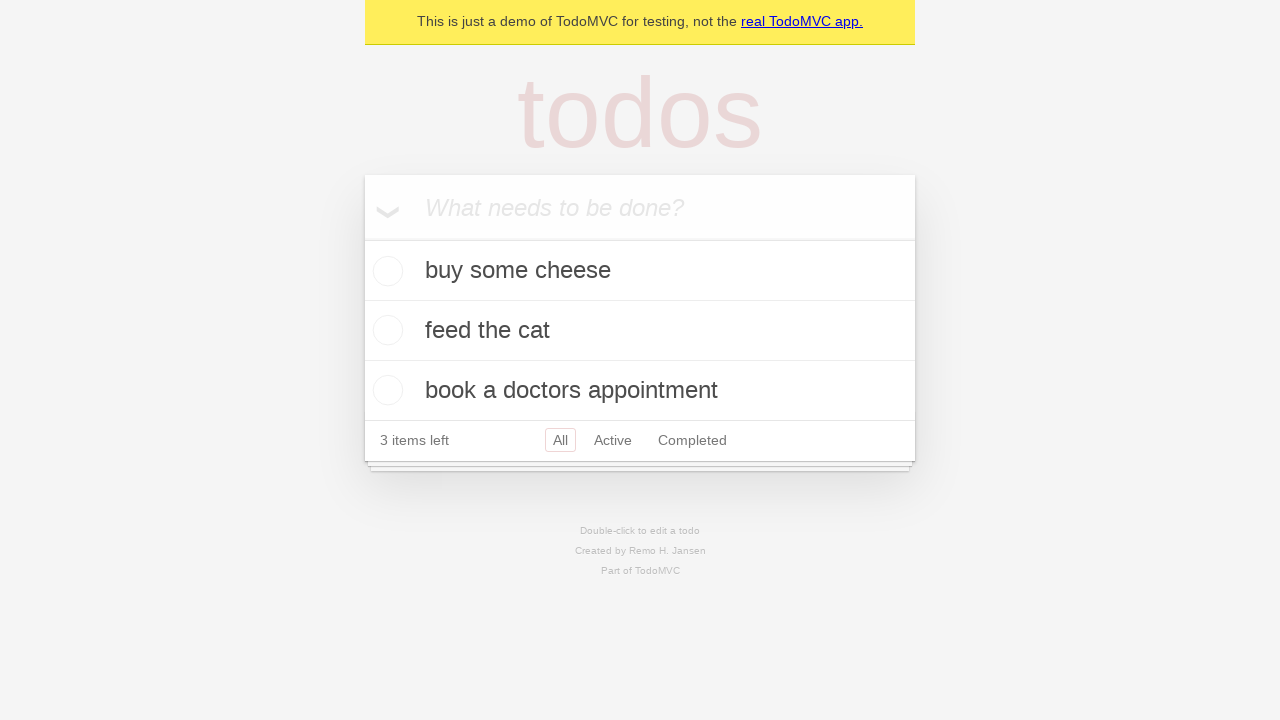

Checked the first todo item as completed at (385, 271) on .todo-list li .toggle >> nth=0
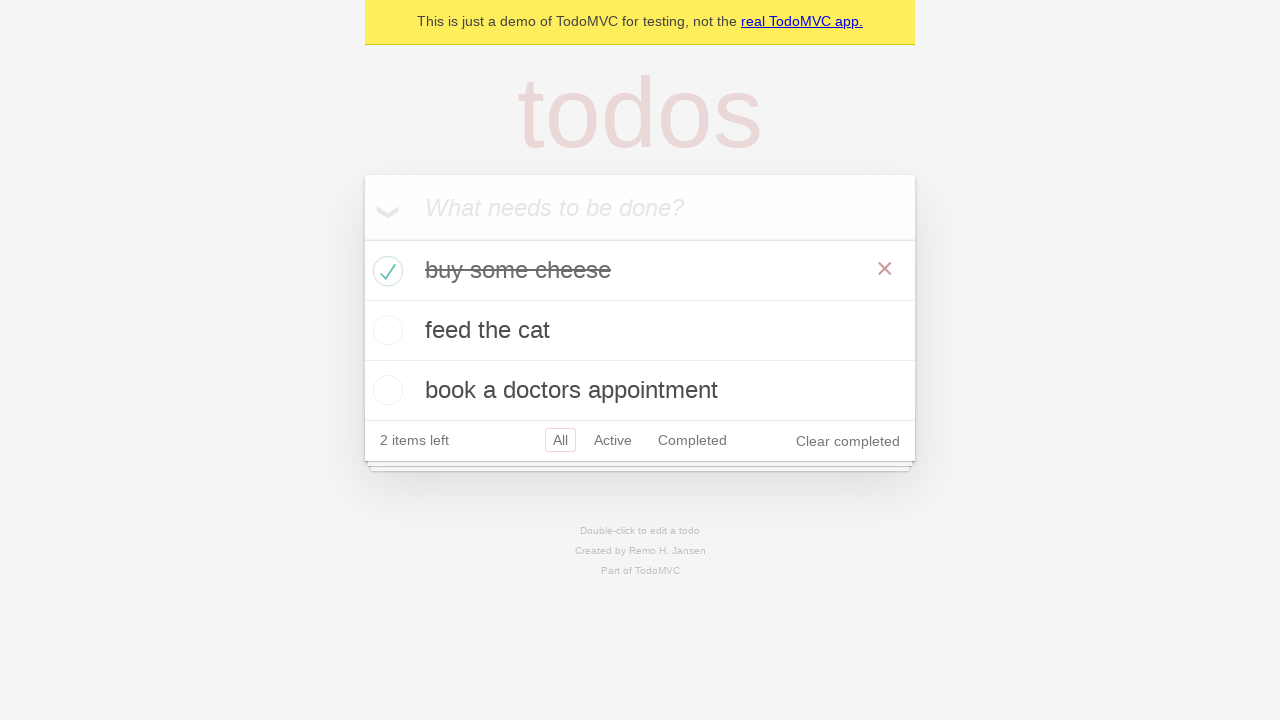

Clicked Clear completed button at (848, 441) on internal:role=button[name="Clear completed"i]
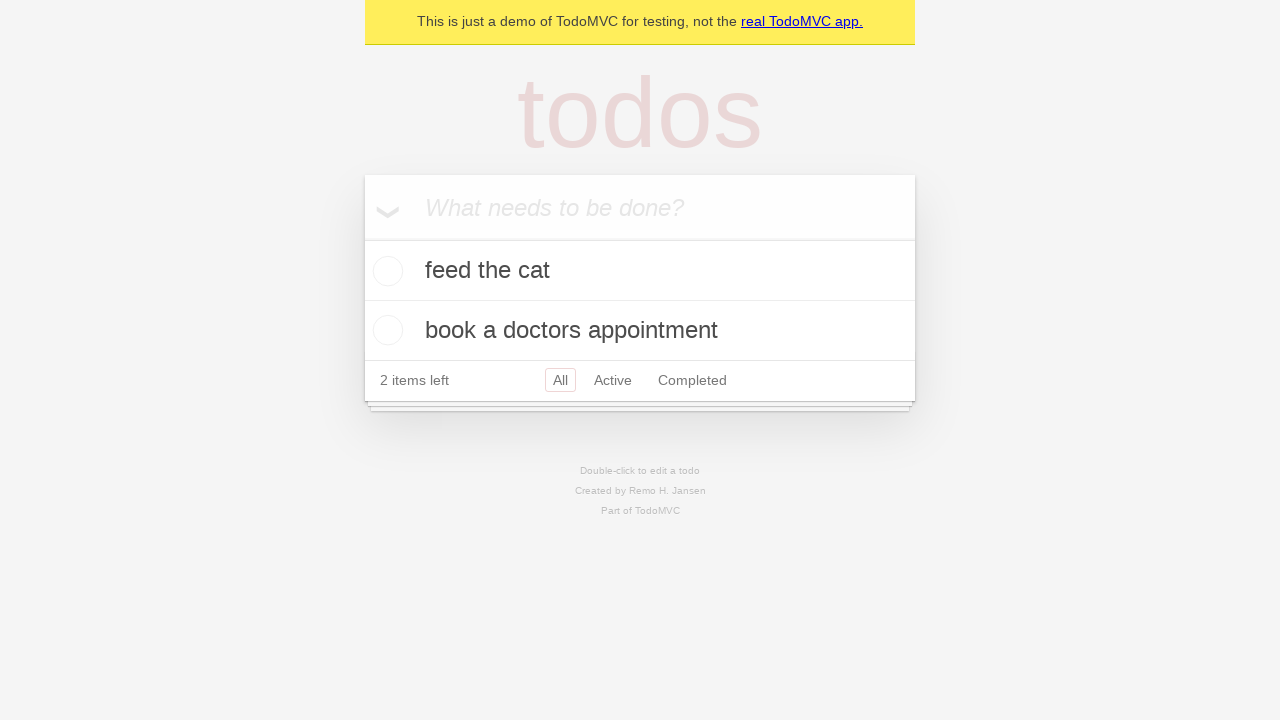

Clear completed button is now hidden
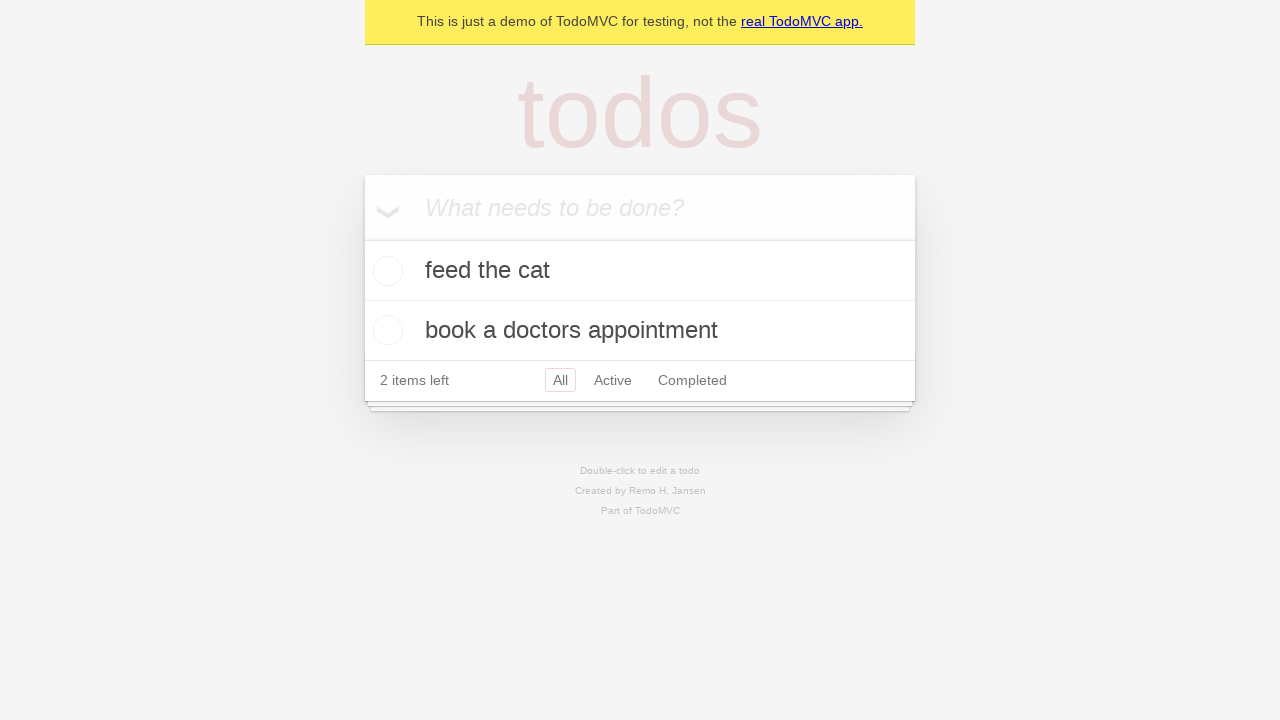

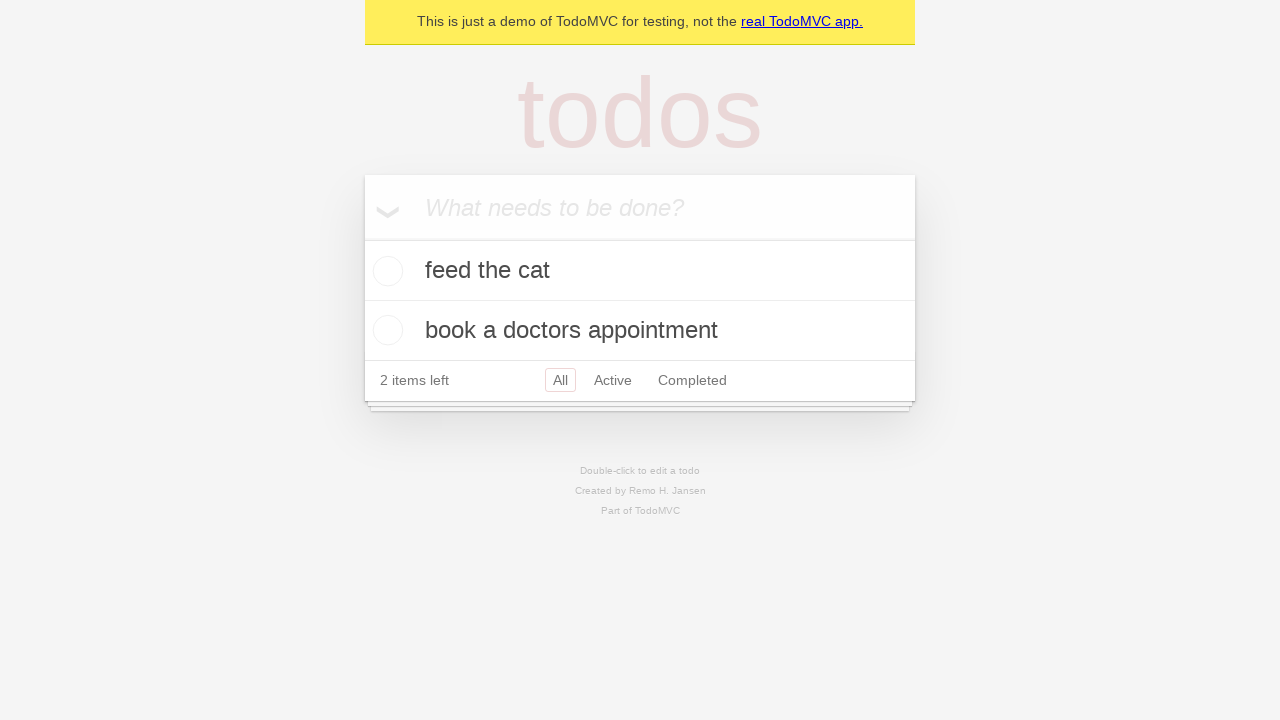